Tests registration form validation by attempting to register with an invalid email format and verifying the form handles invalid data appropriately.

Starting URL: https://automationpratice.com.br/

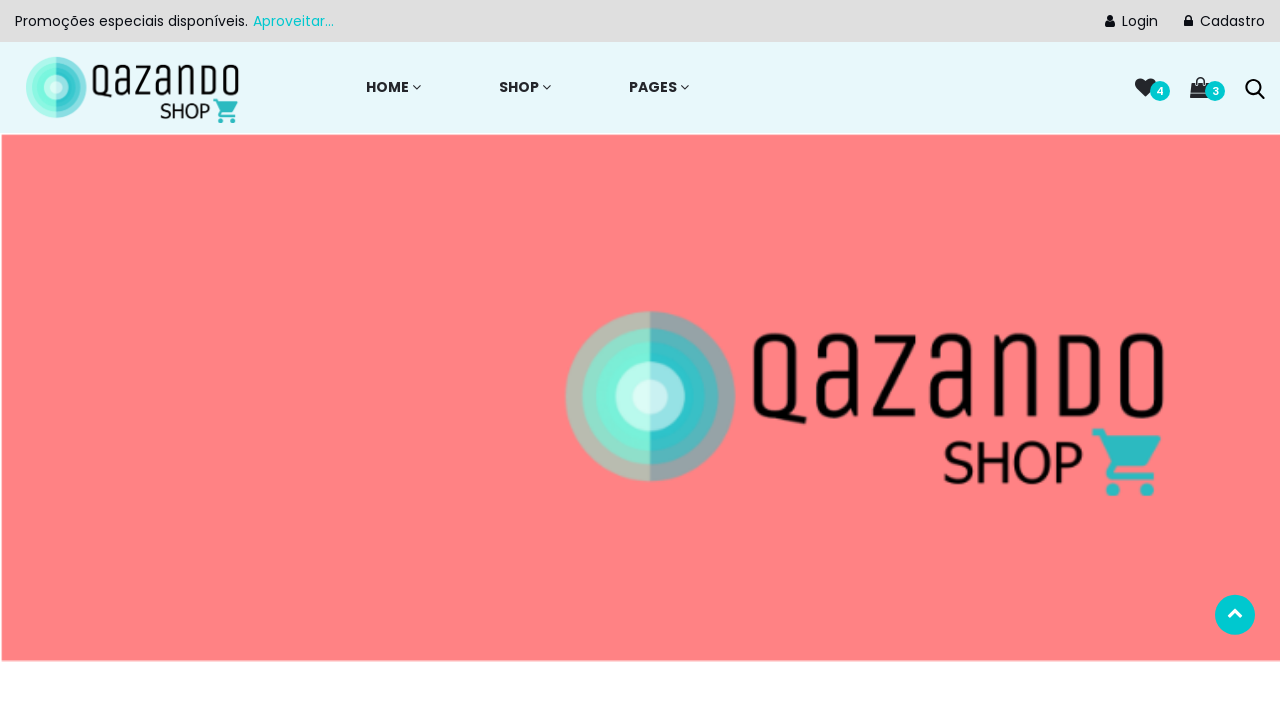

Waited 1 second for page to load
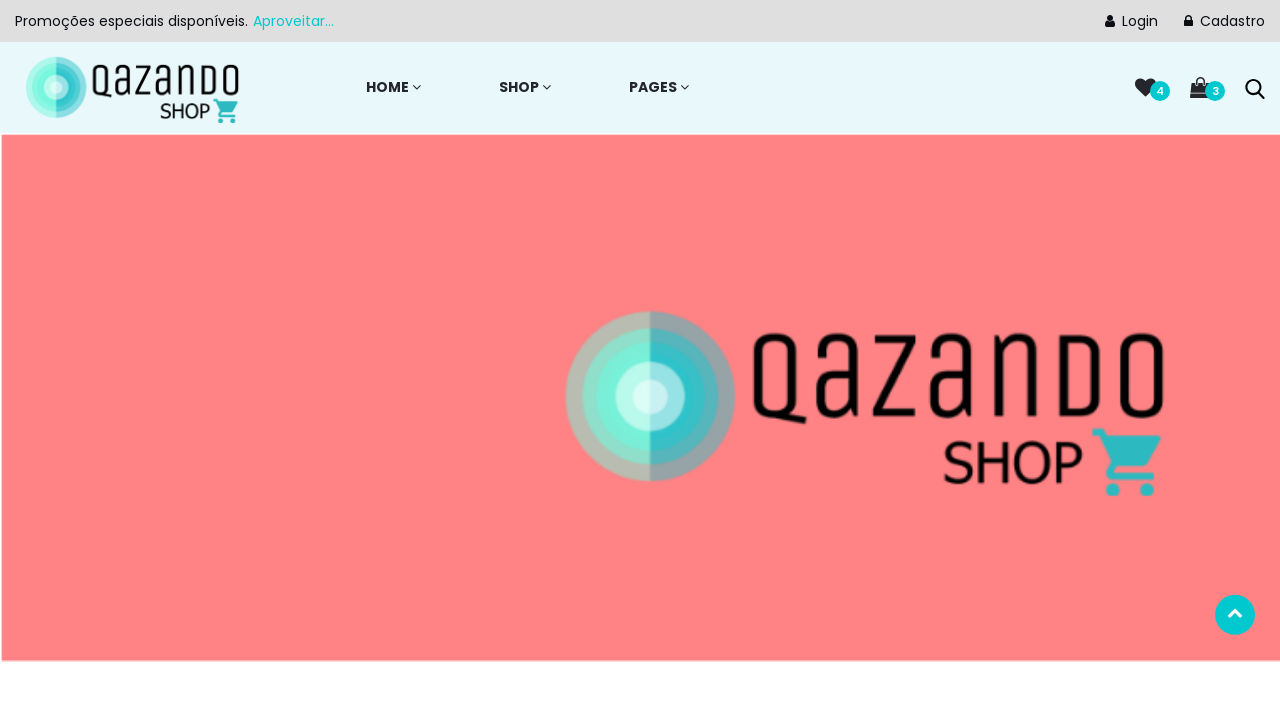

Clicked on the registration button at (1190, 21) on xpath=/html/body/div/section[1]/div/div/div[2]/div/ul/li[2]/a
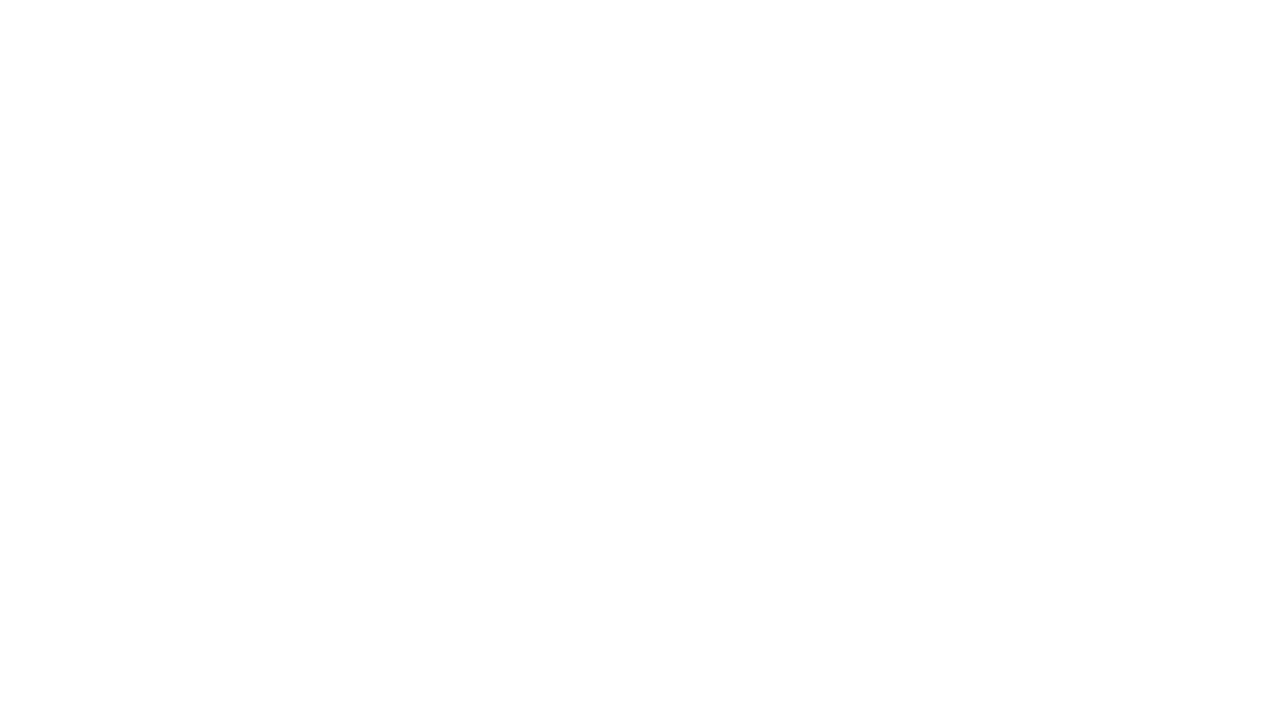

Waited 1 second for registration form to load
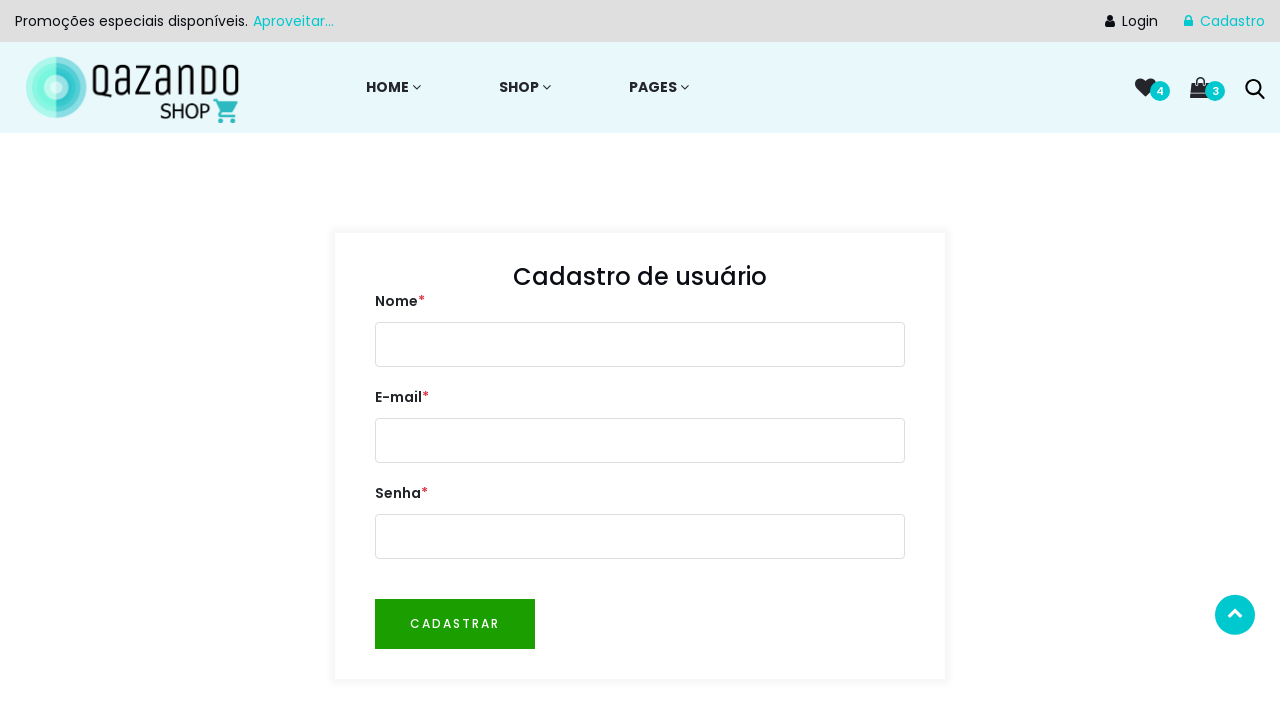

Filled username field with 'julianacosta' on #user
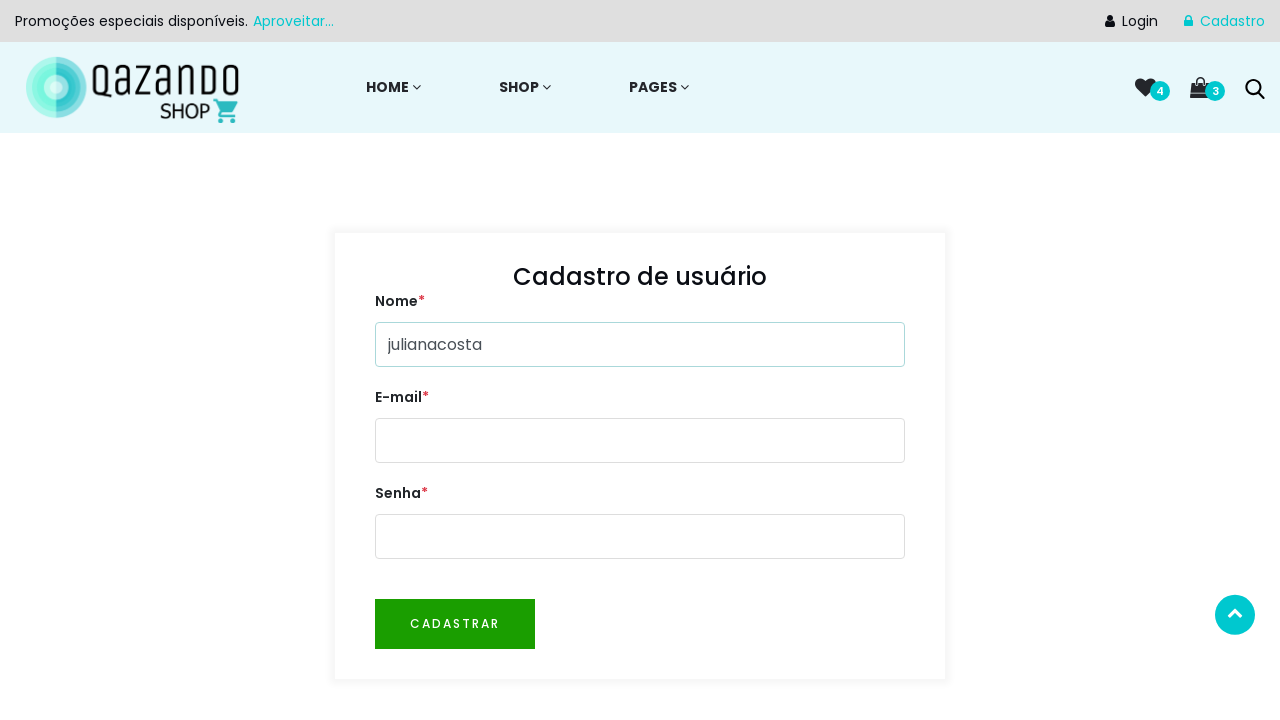

Filled email field with invalid format '1234567A2342342$#%#$@#$' on #email
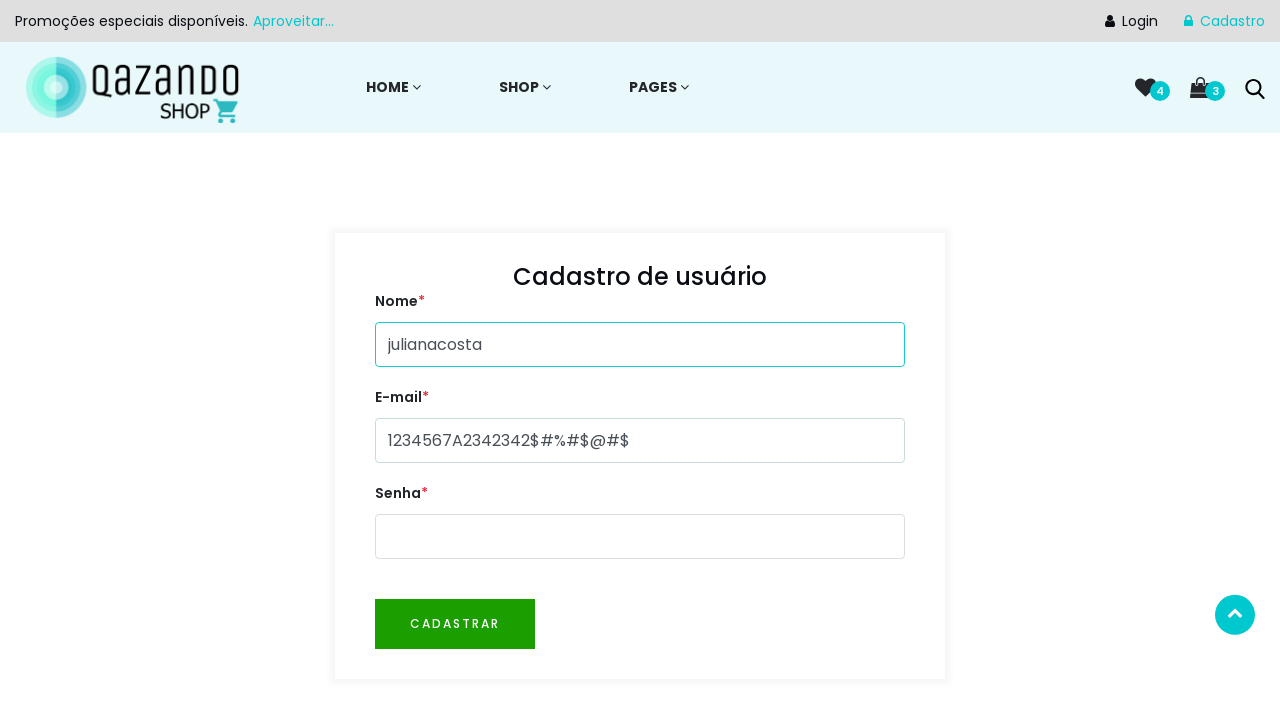

Filled password field with 'teste789' on #password
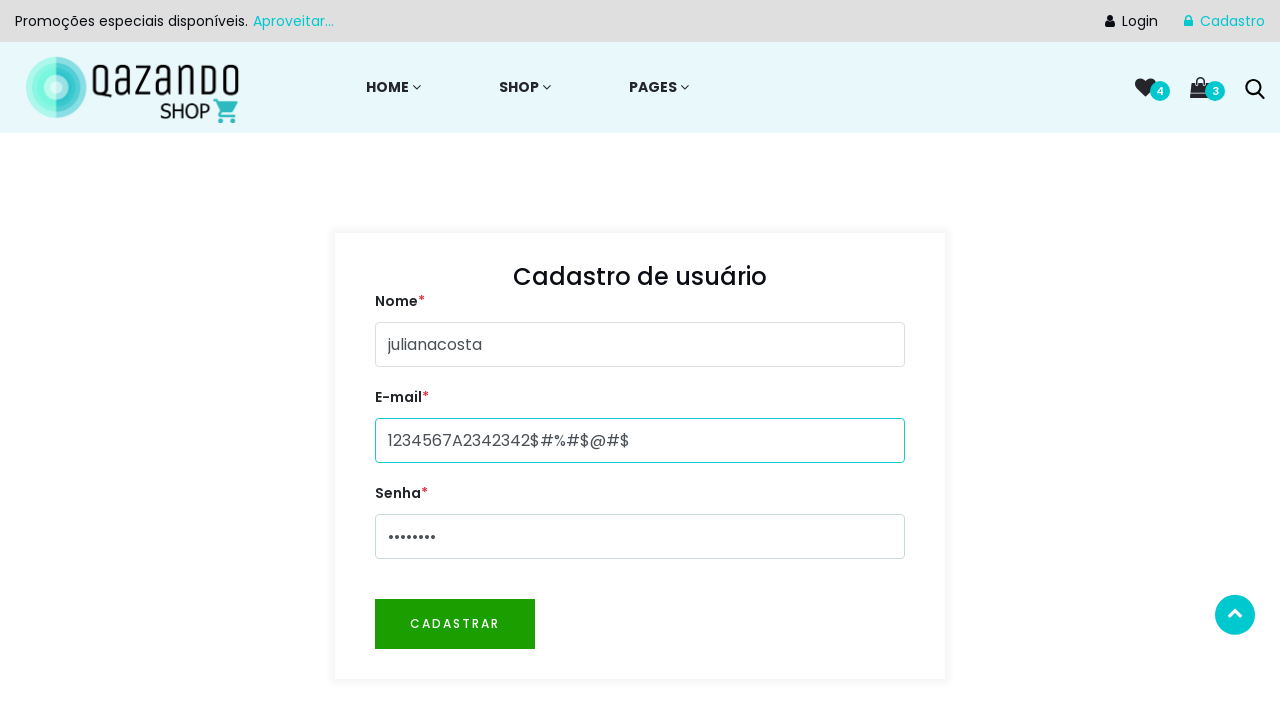

Clicked the register button to submit form with invalid email at (455, 624) on #btnRegister
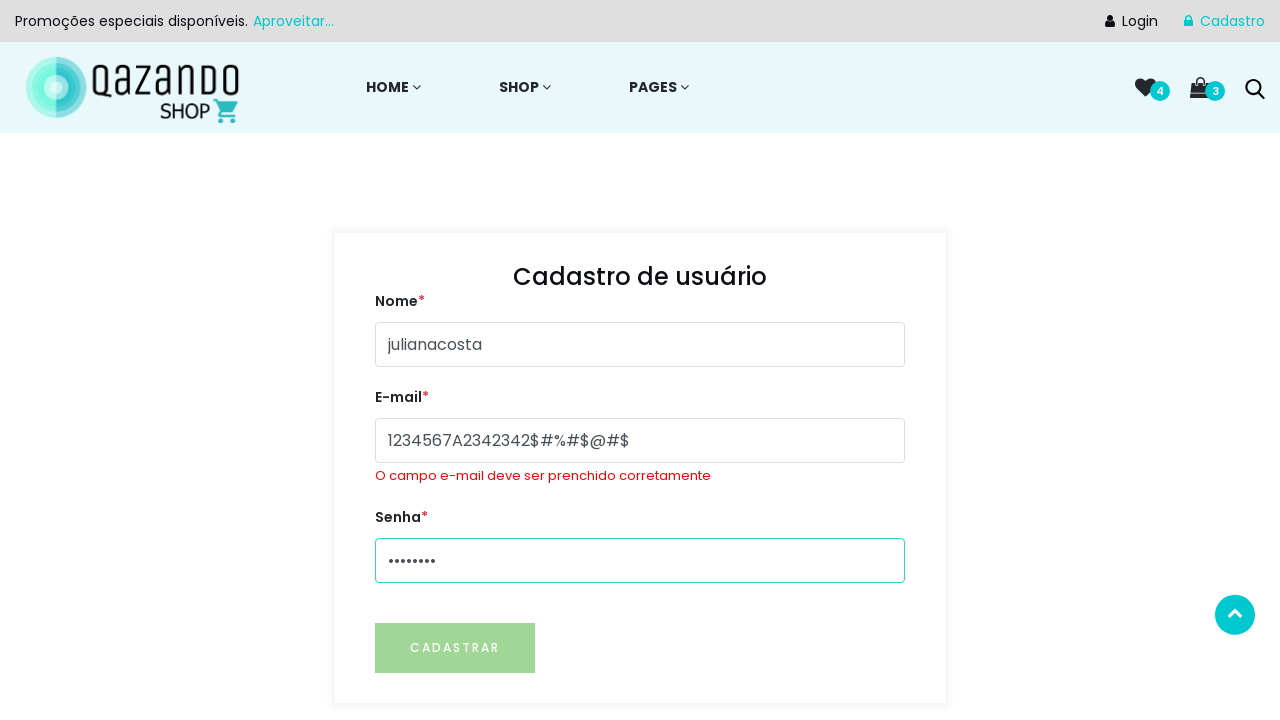

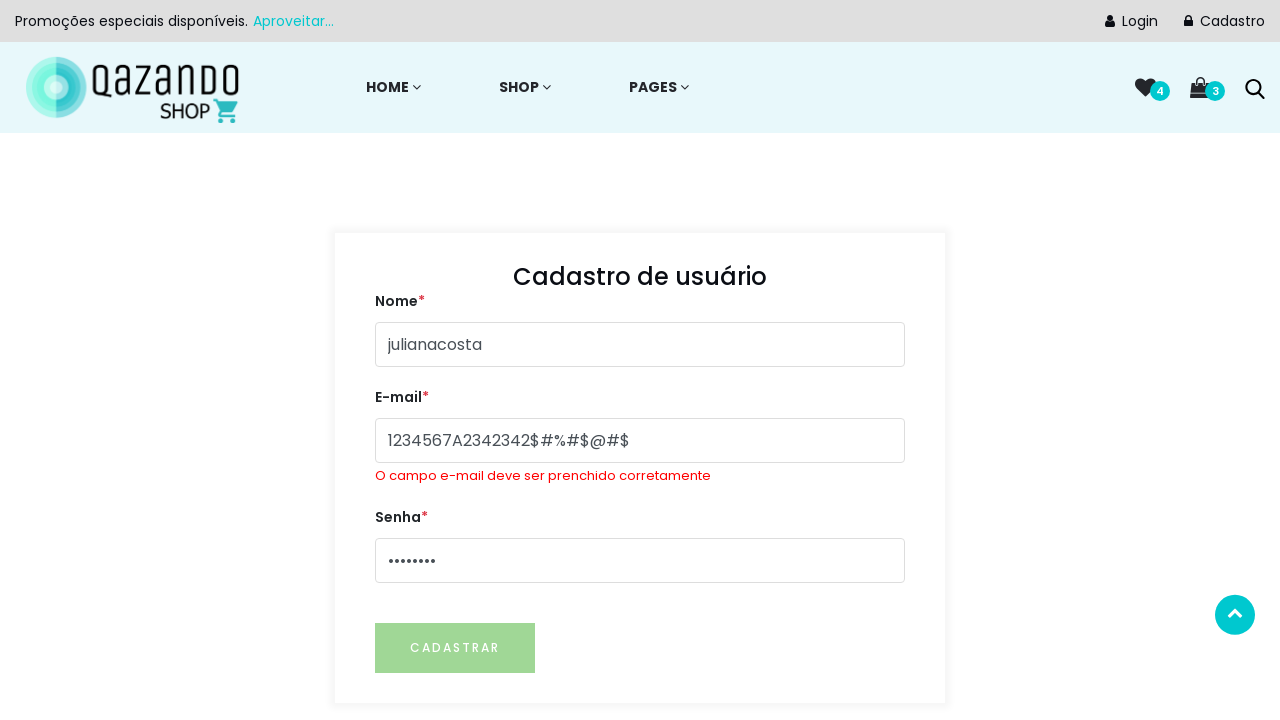